Tests JavaScript prompt dialog by clicking a button, entering text in the prompt, and accepting it

Starting URL: https://the-internet.herokuapp.com/javascript_alerts

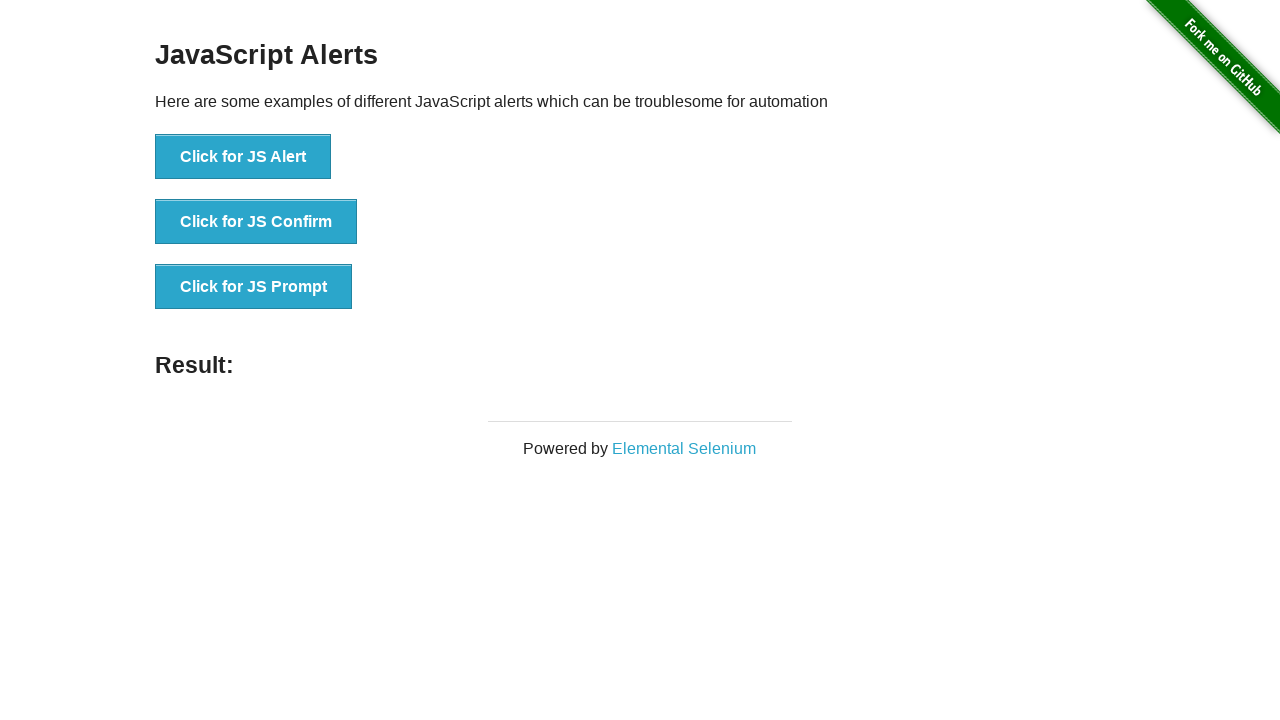

Set up dialog handler to accept prompt with 'hello'
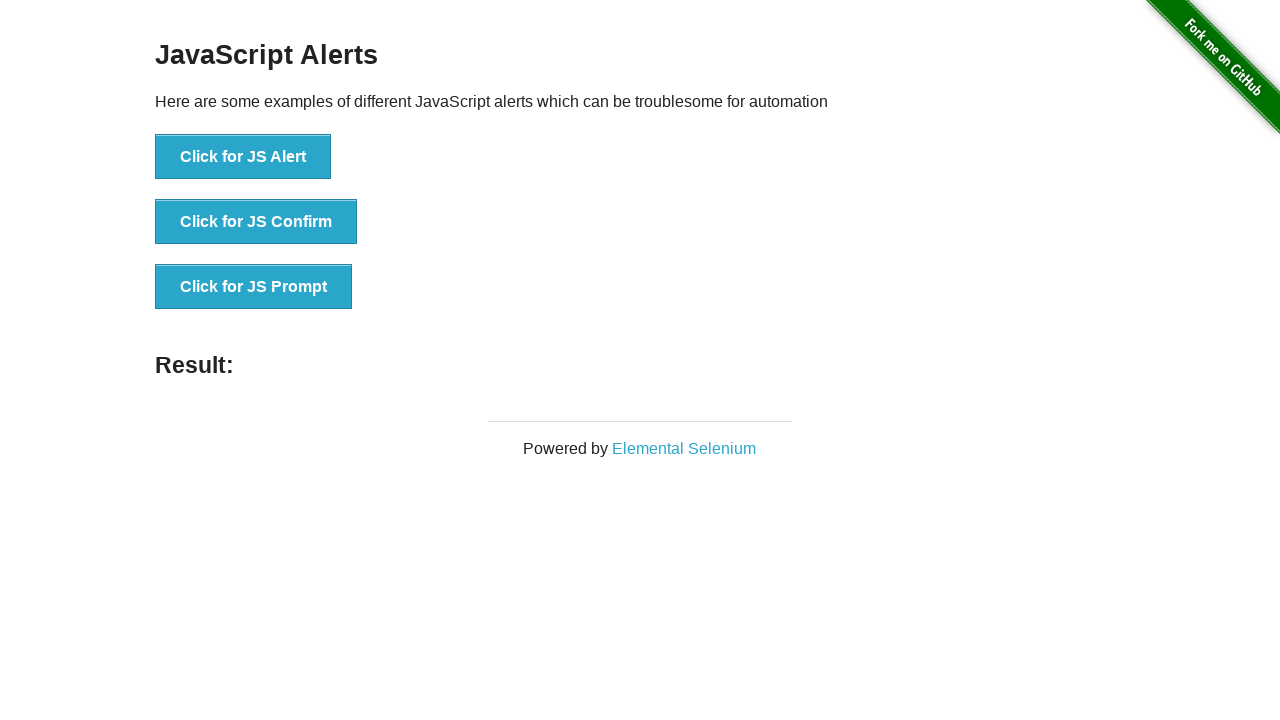

Clicked button to trigger JavaScript prompt dialog at (254, 287) on [onclick="jsPrompt()"]
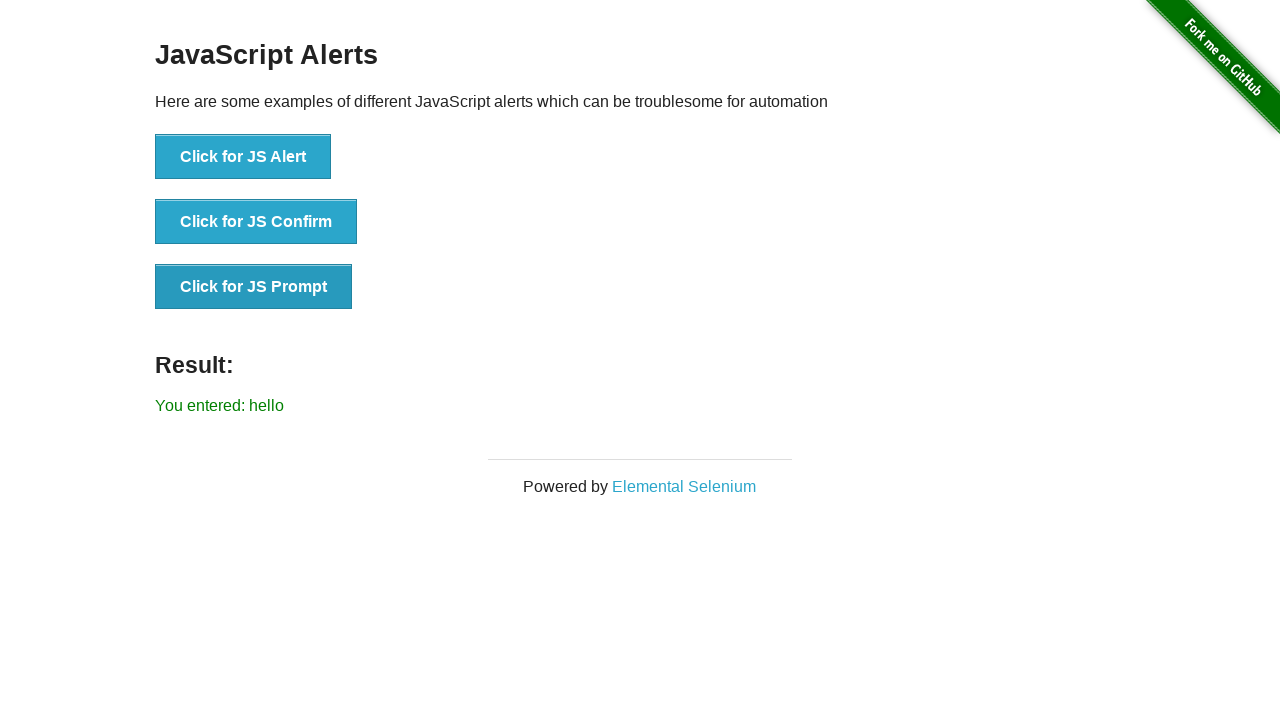

Confirmed prompt result displayed 'You entered: hello'
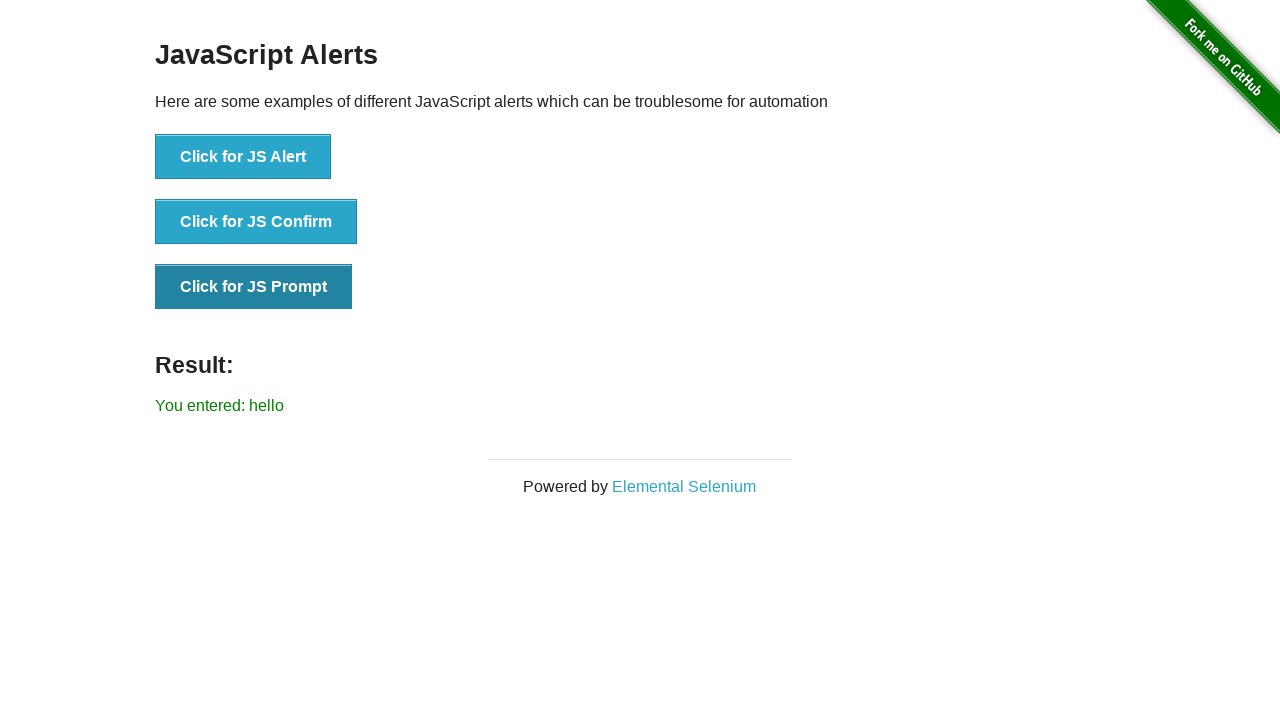

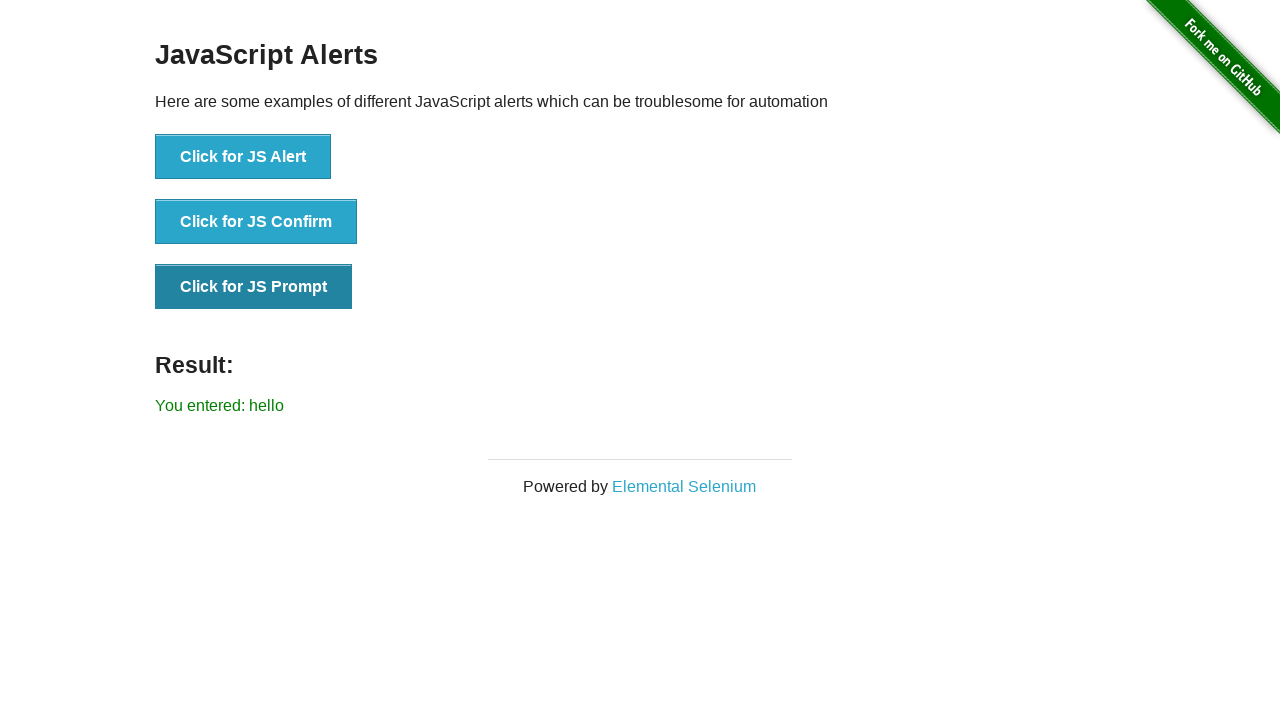